Tests dynamic controls functionality by toggling a text input field from disabled to enabled state and then typing text into it

Starting URL: https://training-support.net/webelements/dynamic-controls

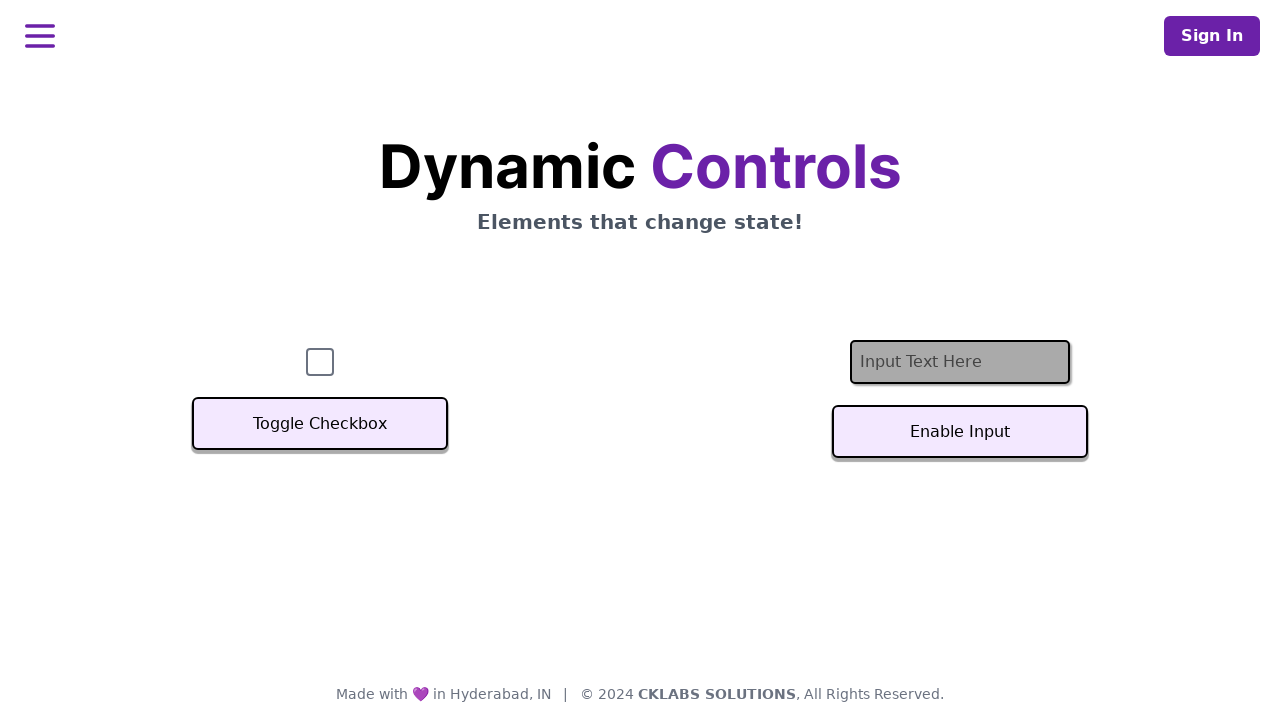

Located the text input field
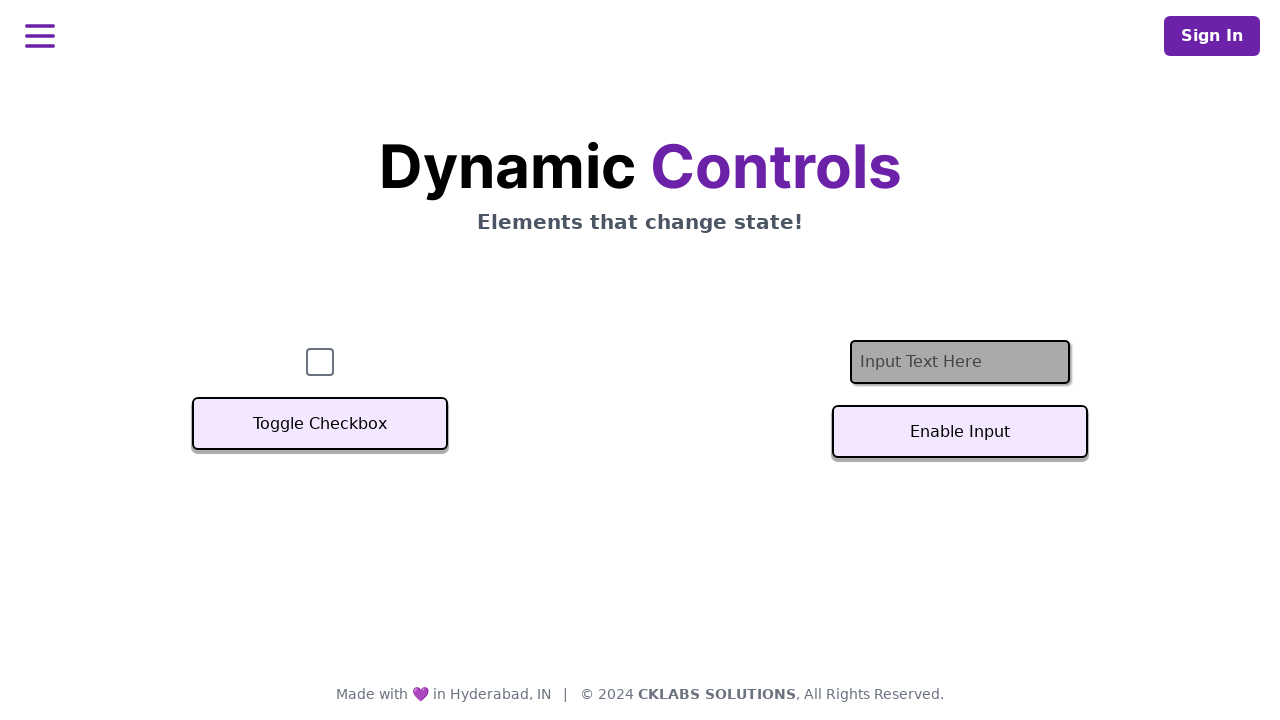

Clicked toggle button to enable text input field at (960, 432) on #textInputButton
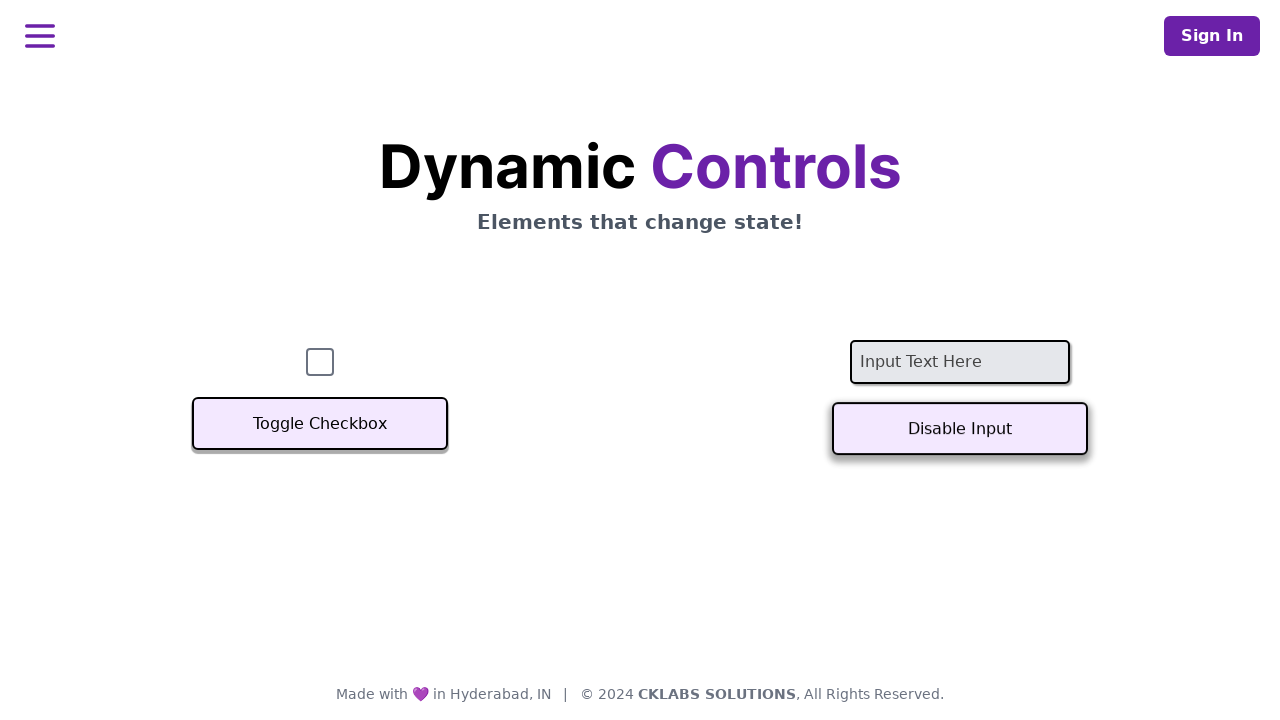

Text input field is now enabled
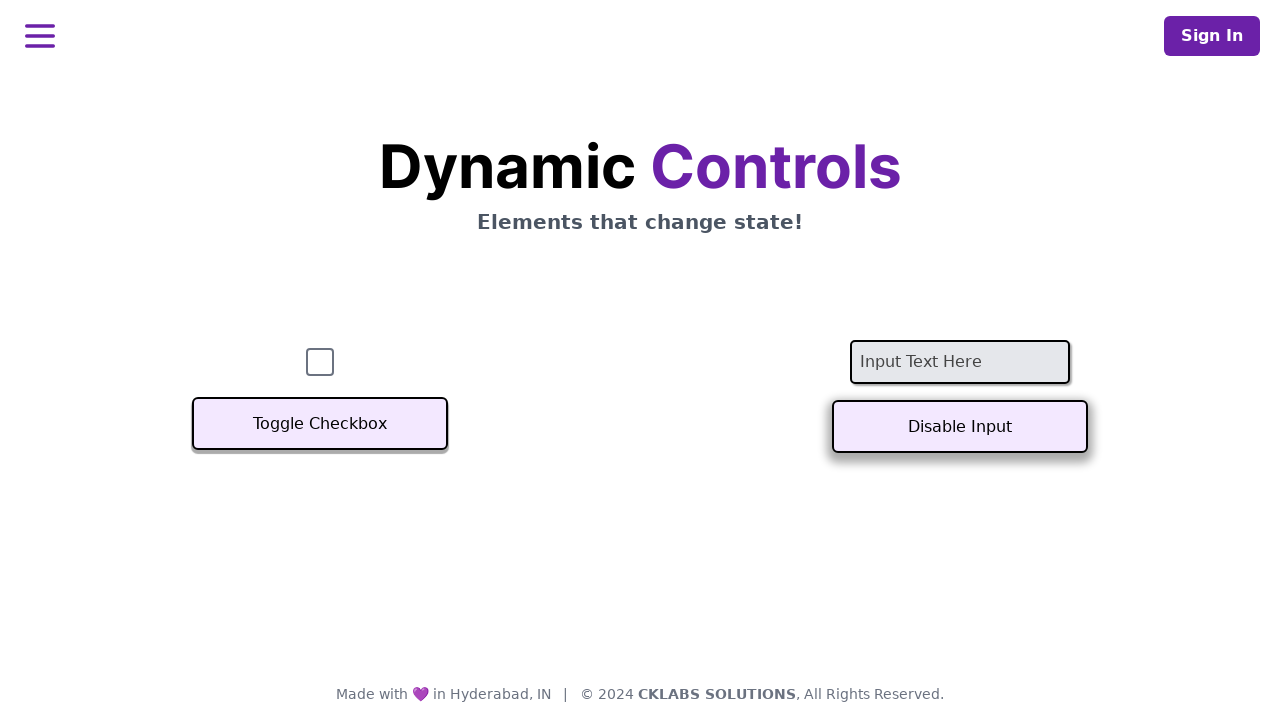

Typed 'Example text' into the enabled text input field on #textInput
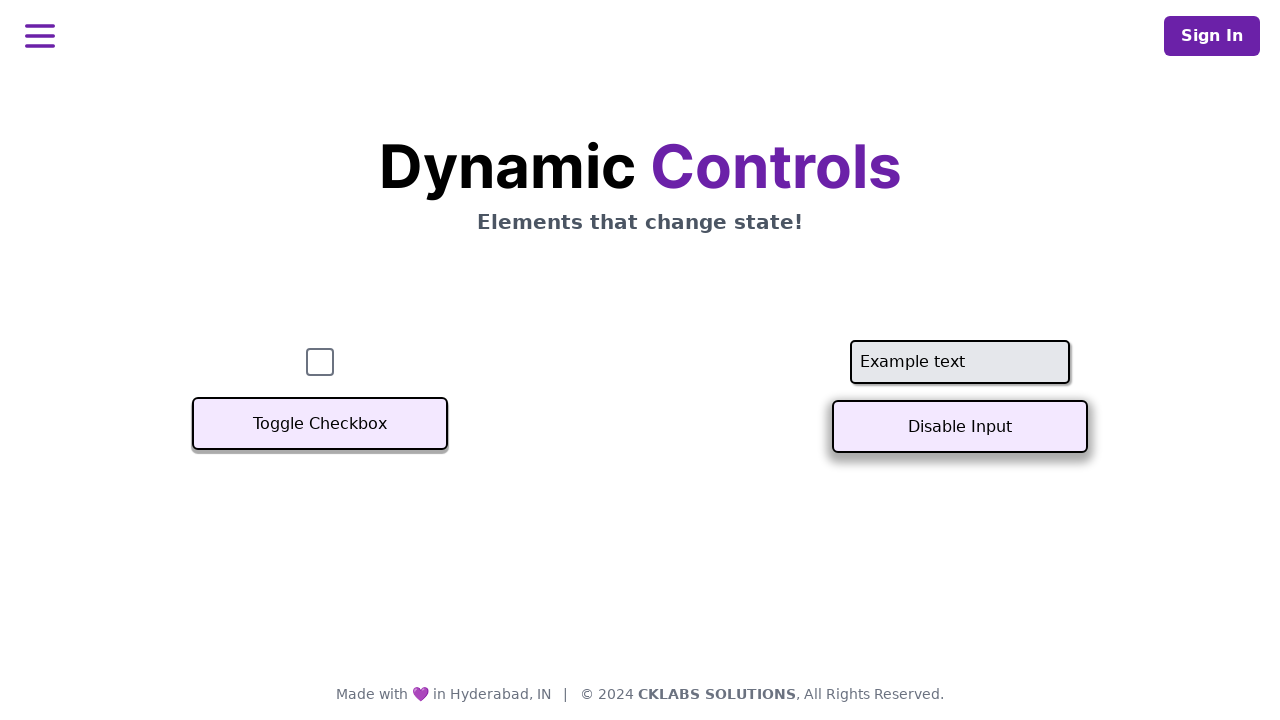

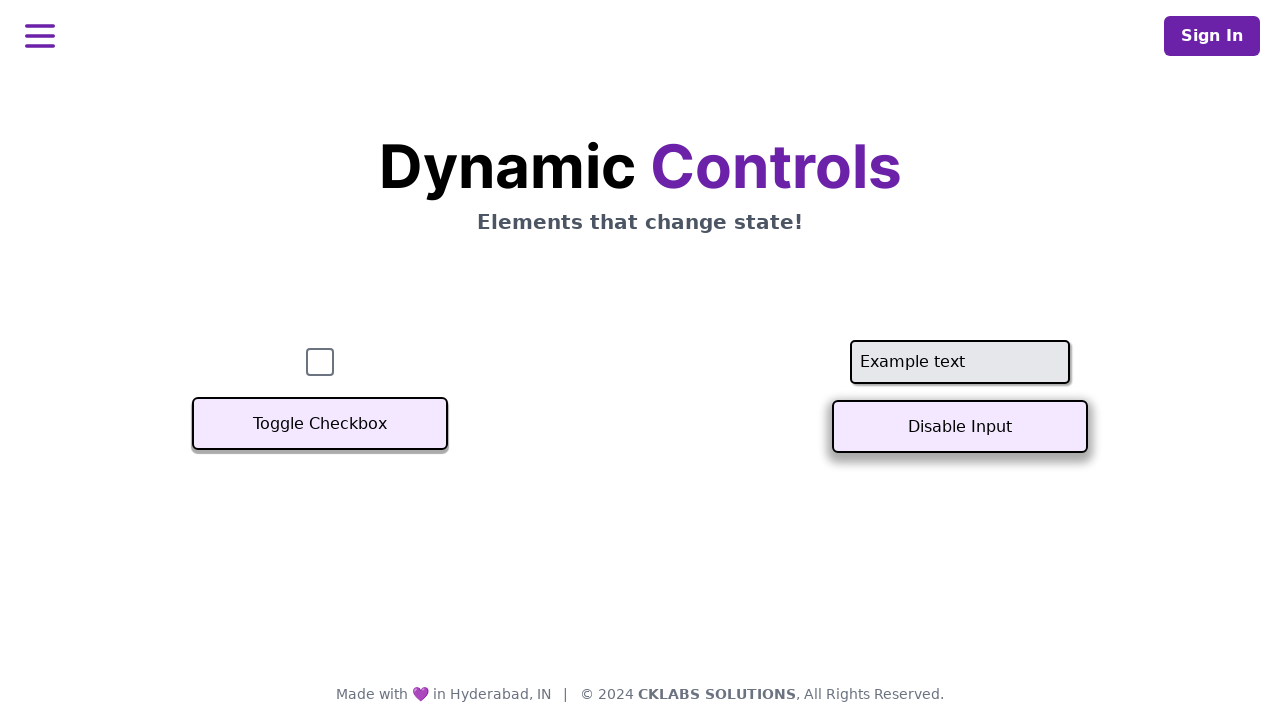